Tests jQuery UI drag and drop functionality by dragging an element and dropping it onto a target element within an iframe

Starting URL: https://jqueryui.com/droppable/

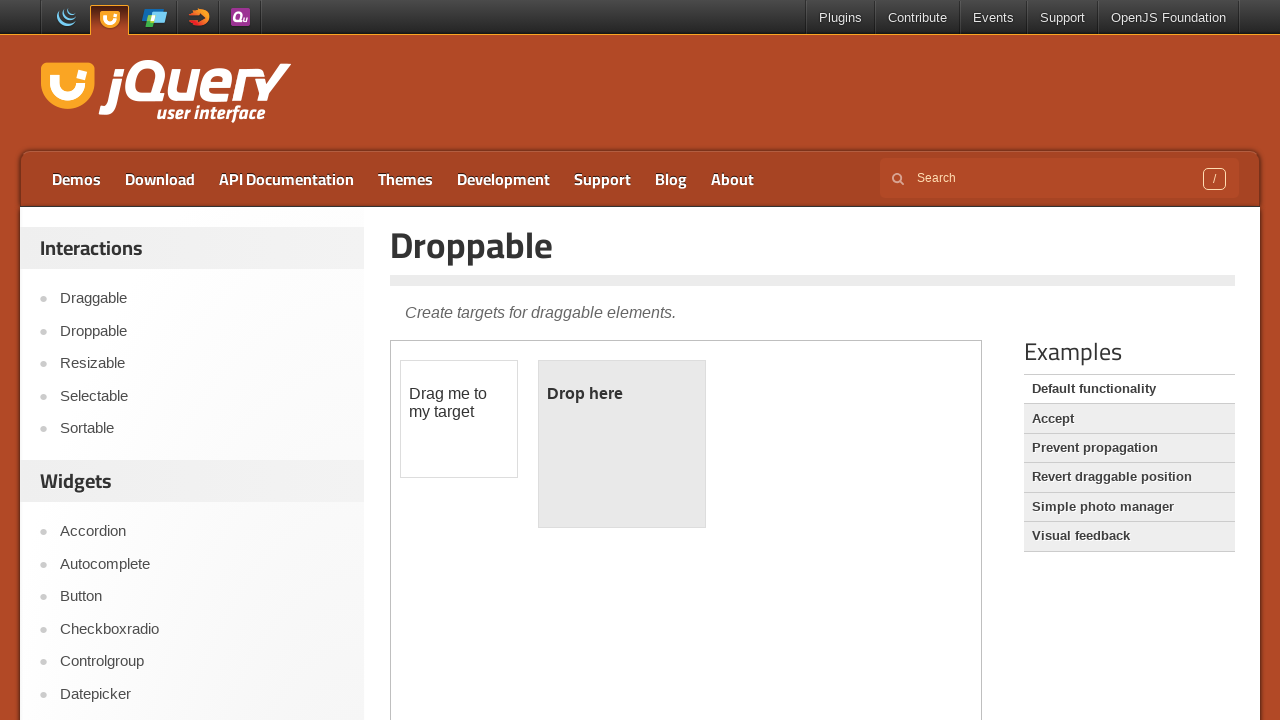

Retrieved all frames from the page
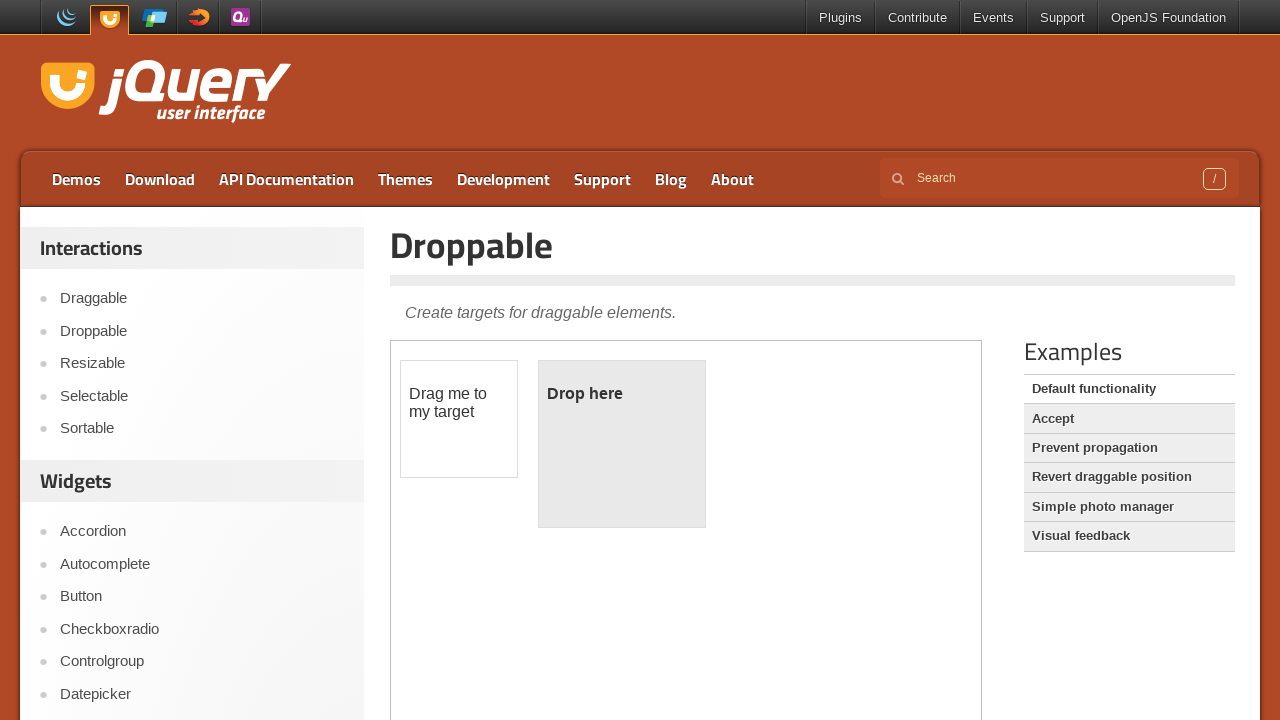

Found iframe containing draggable and droppable elements
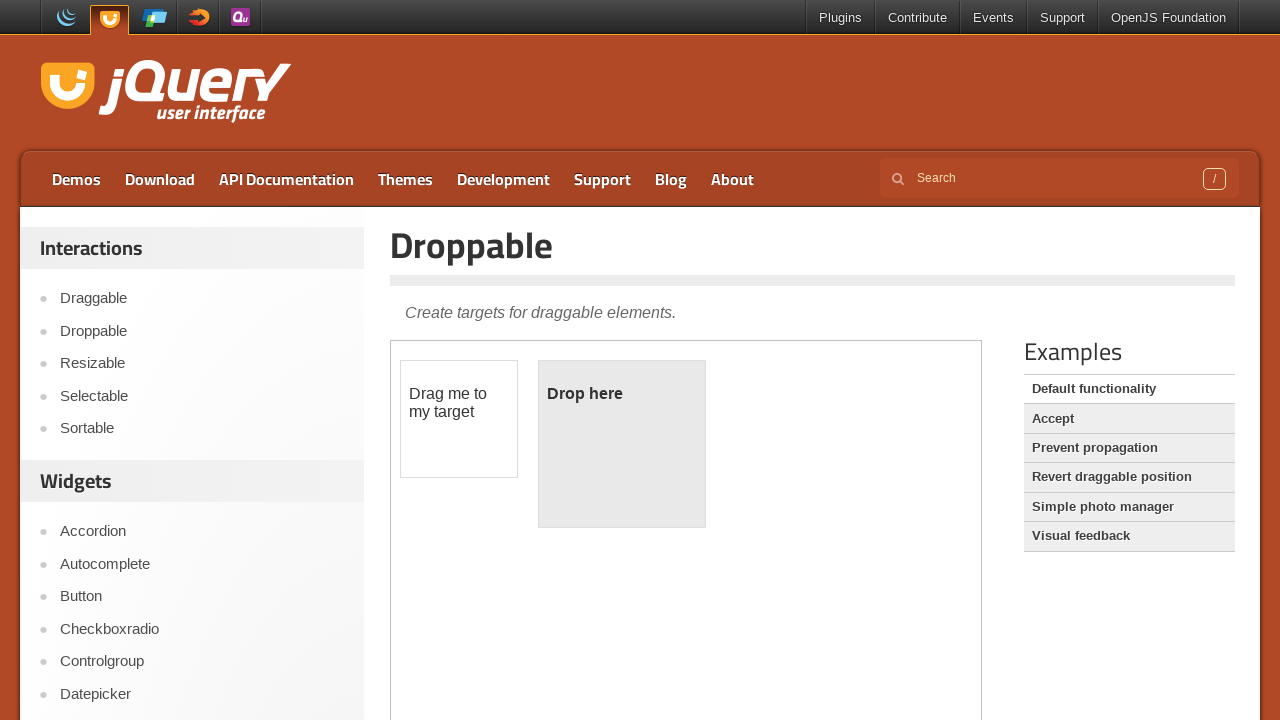

Located draggable element with ID 'draggable'
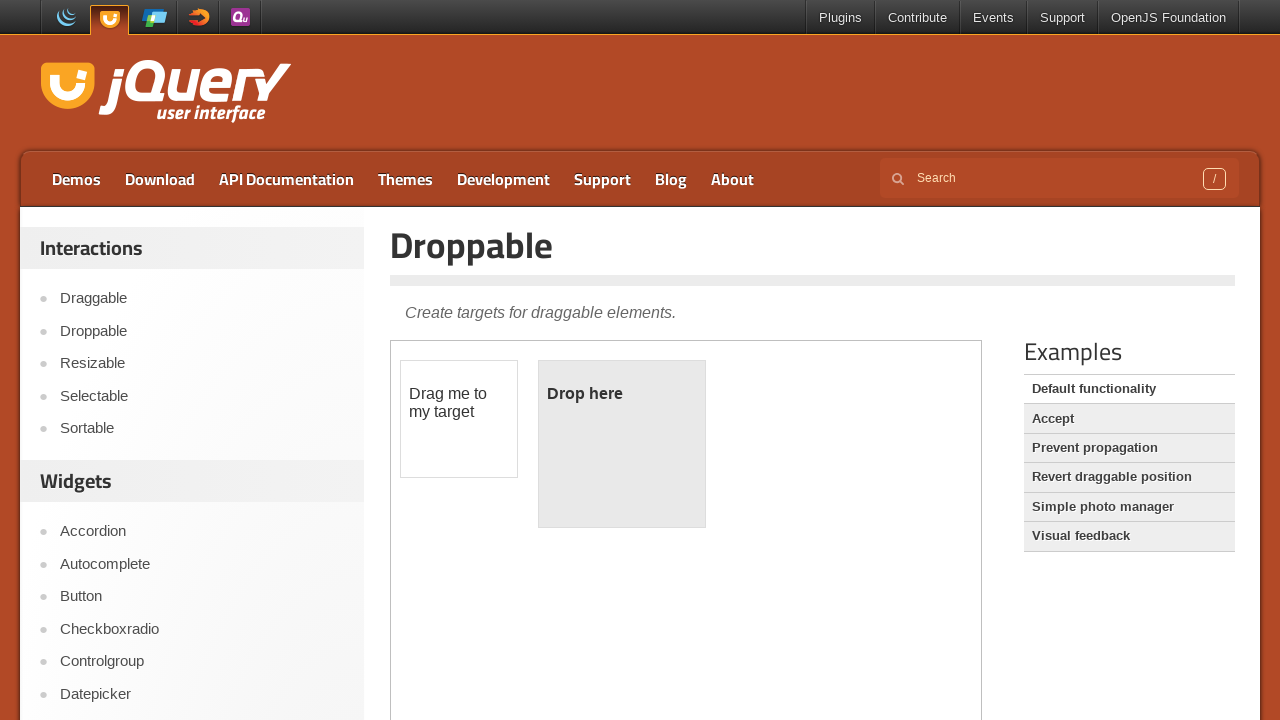

Located droppable element with ID 'droppable'
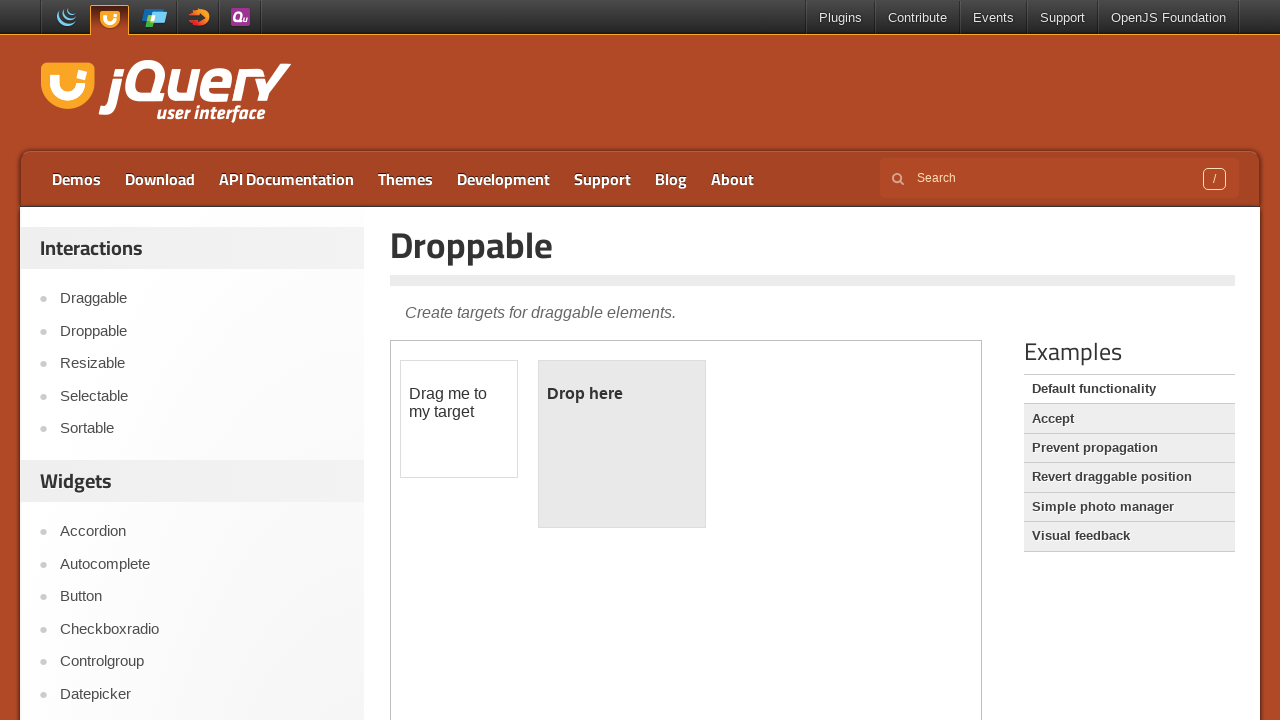

Dragged draggable element and dropped it onto droppable element at (622, 444)
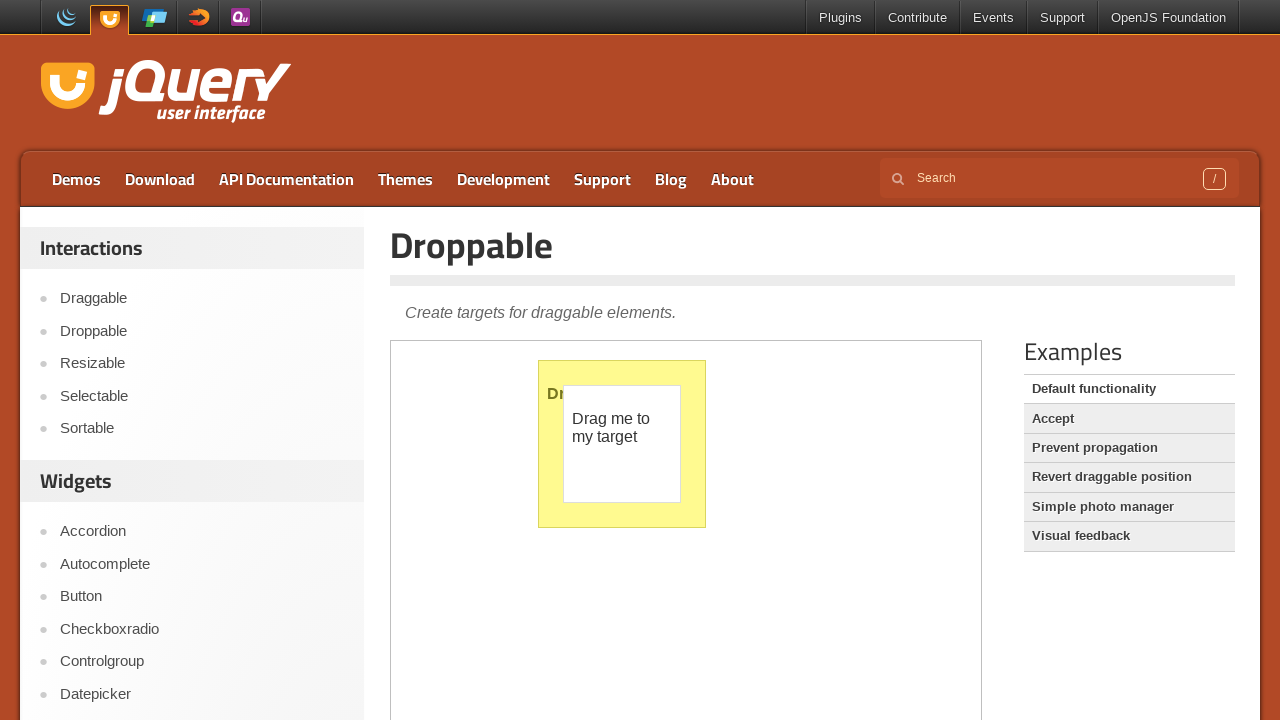

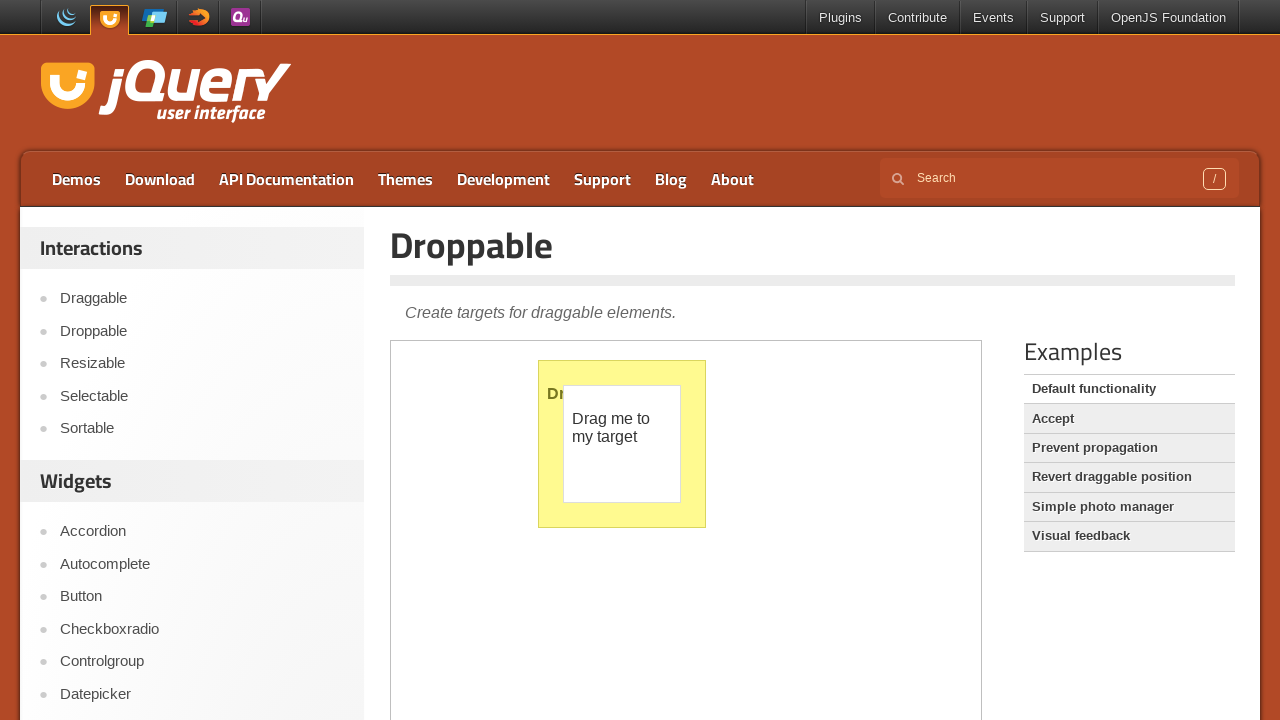